Tests user registration by filling out the registration form with personal details, accepting terms, and submitting the form to create a new account

Starting URL: https://naveenautomationlabs.com/opencart/index.php?route=account/register

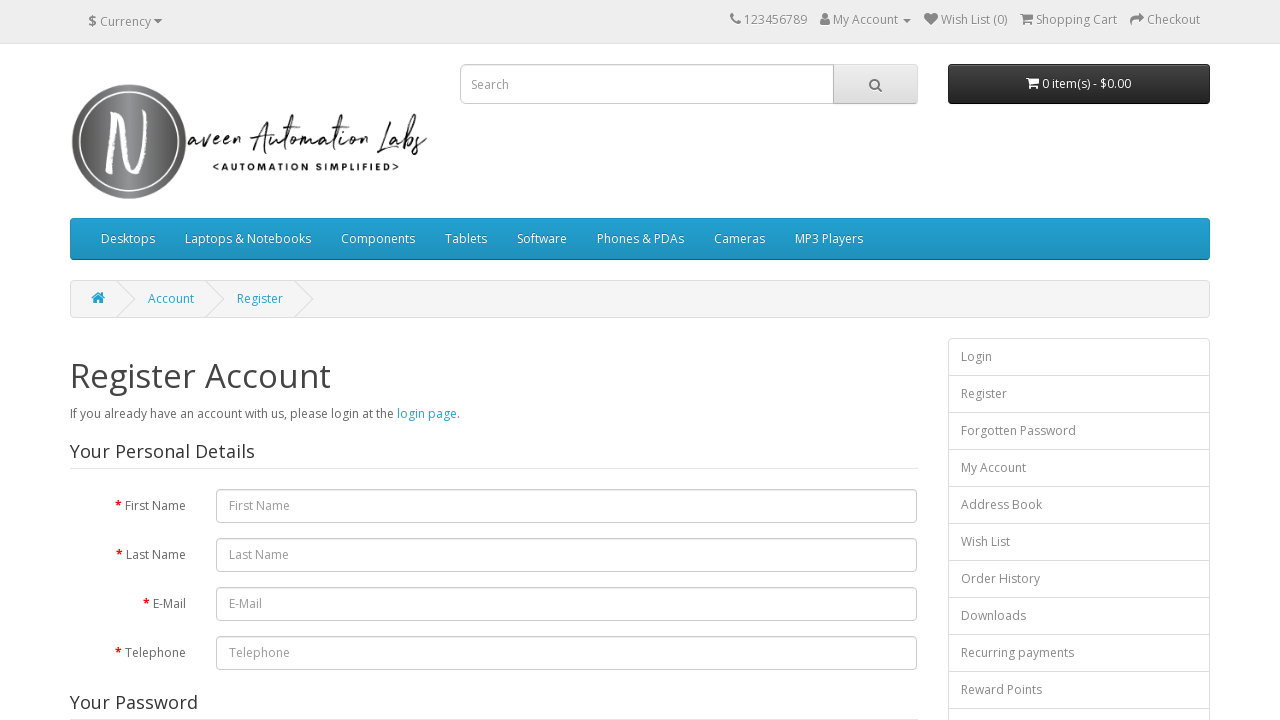

Filled first name field with 'Shanvi' on #input-firstname
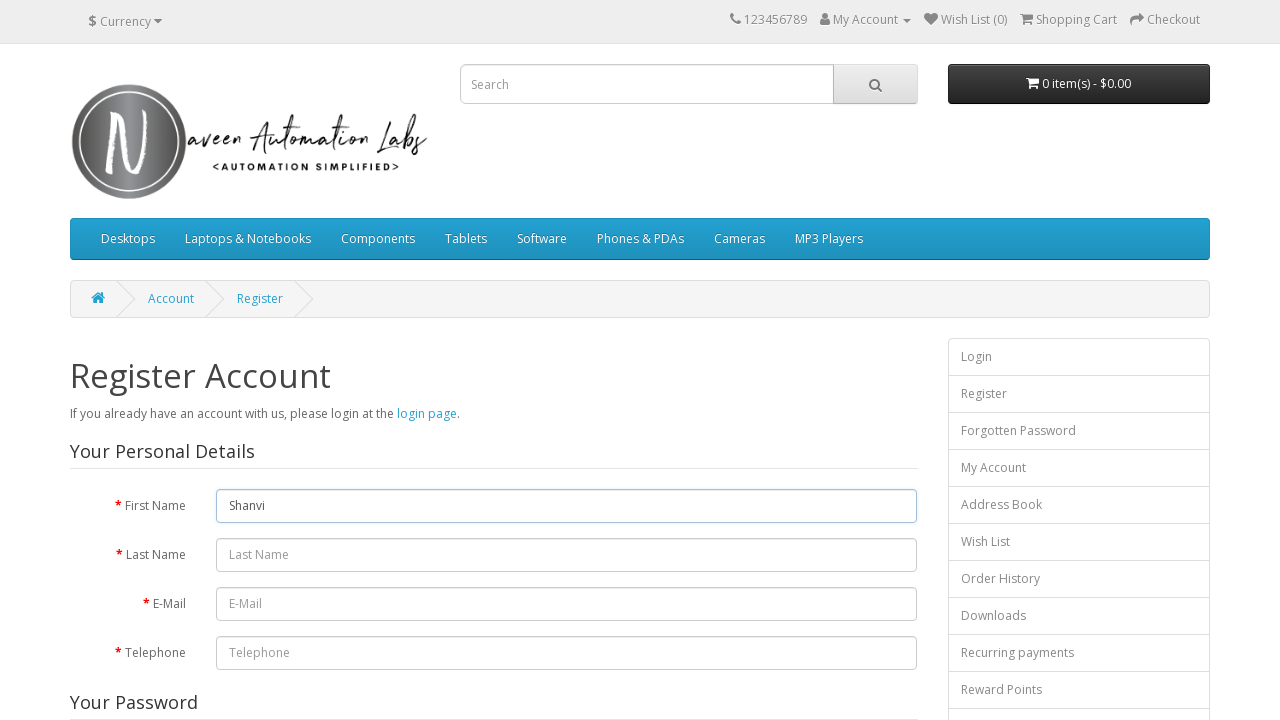

Filled last name field with 'Satish' on #input-lastname
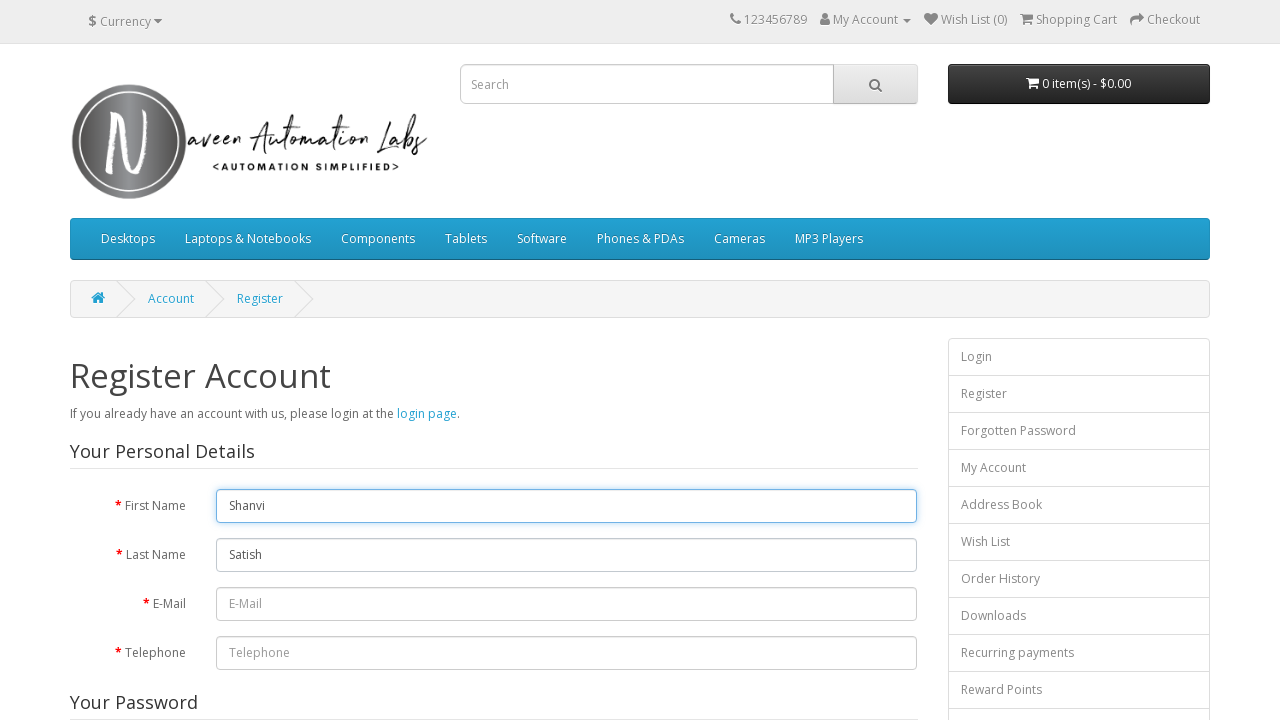

Filled email field with 'shanvi.test@example.com' on #input-email
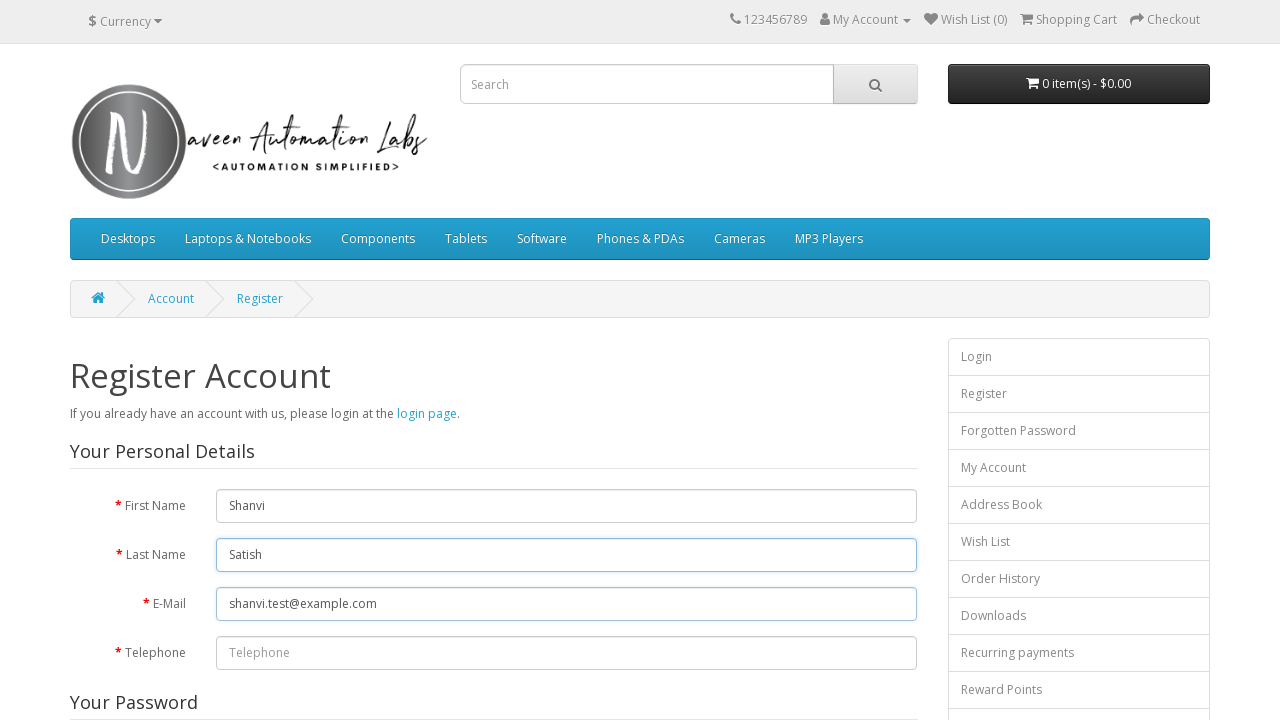

Filled telephone field with '1234567878' on #input-telephone
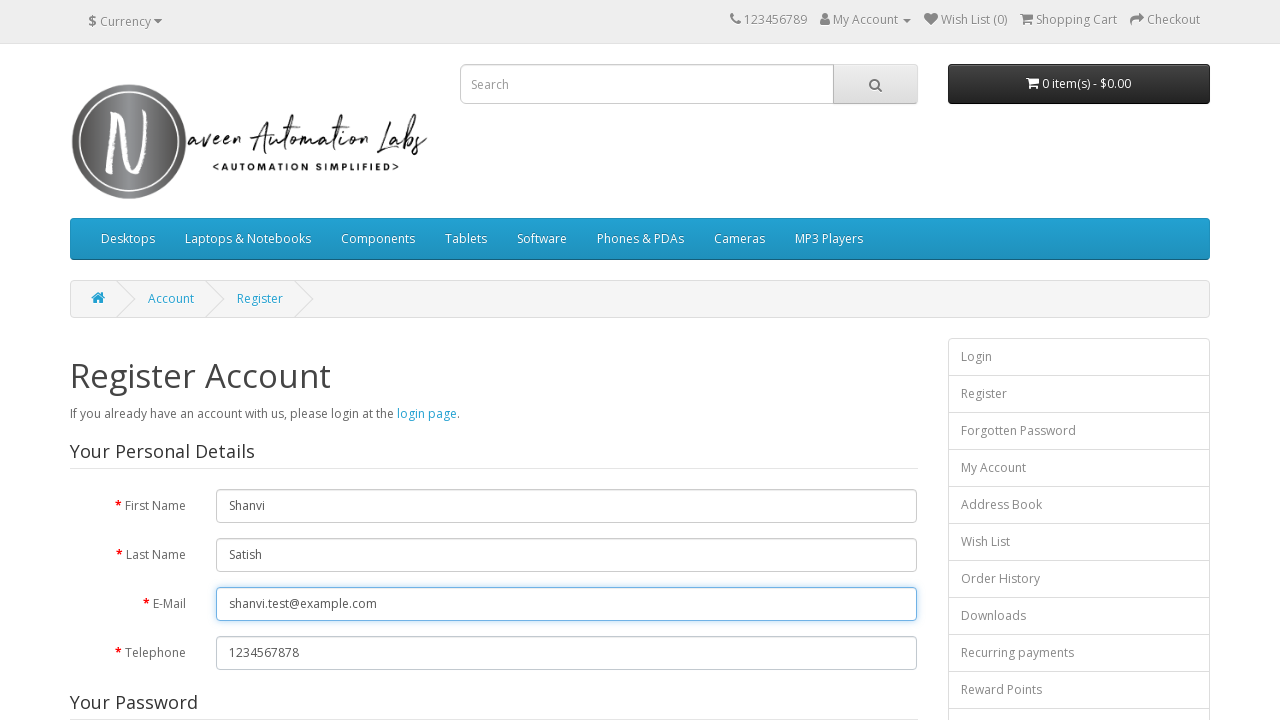

Filled password field with 'Shanvi123' on #input-password
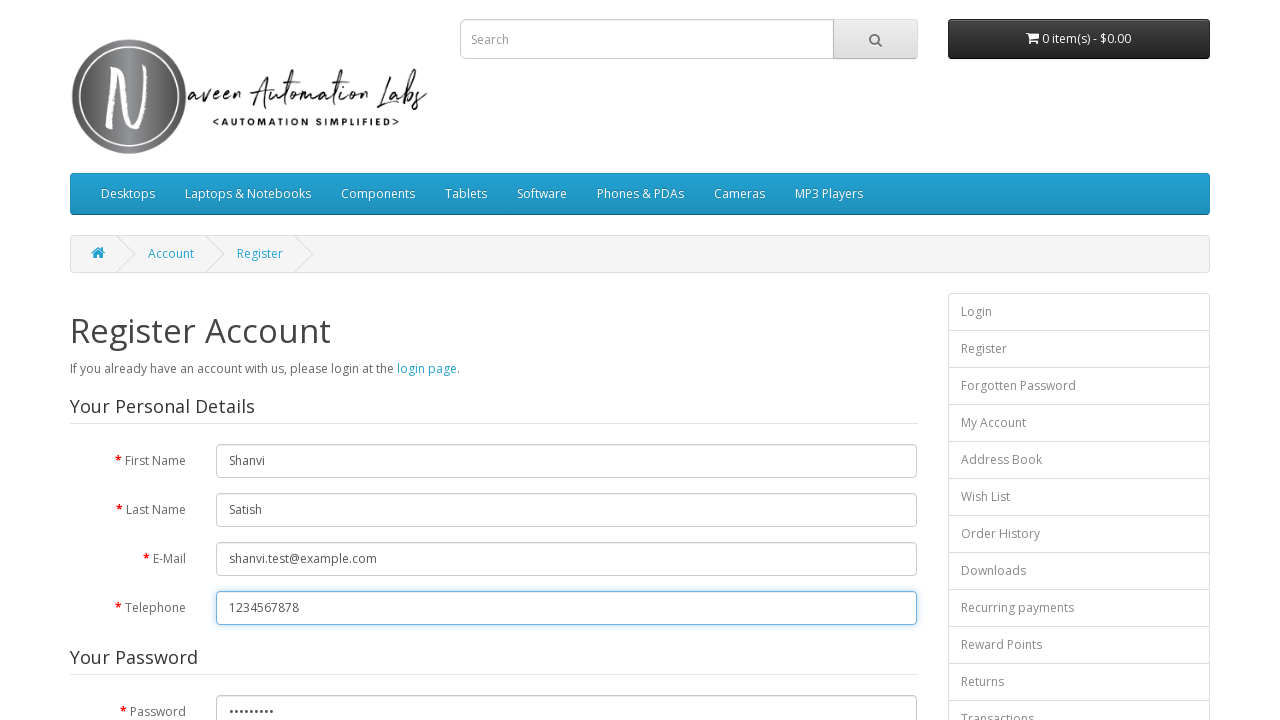

Filled password confirmation field with 'Shanvi123' on #input-confirm
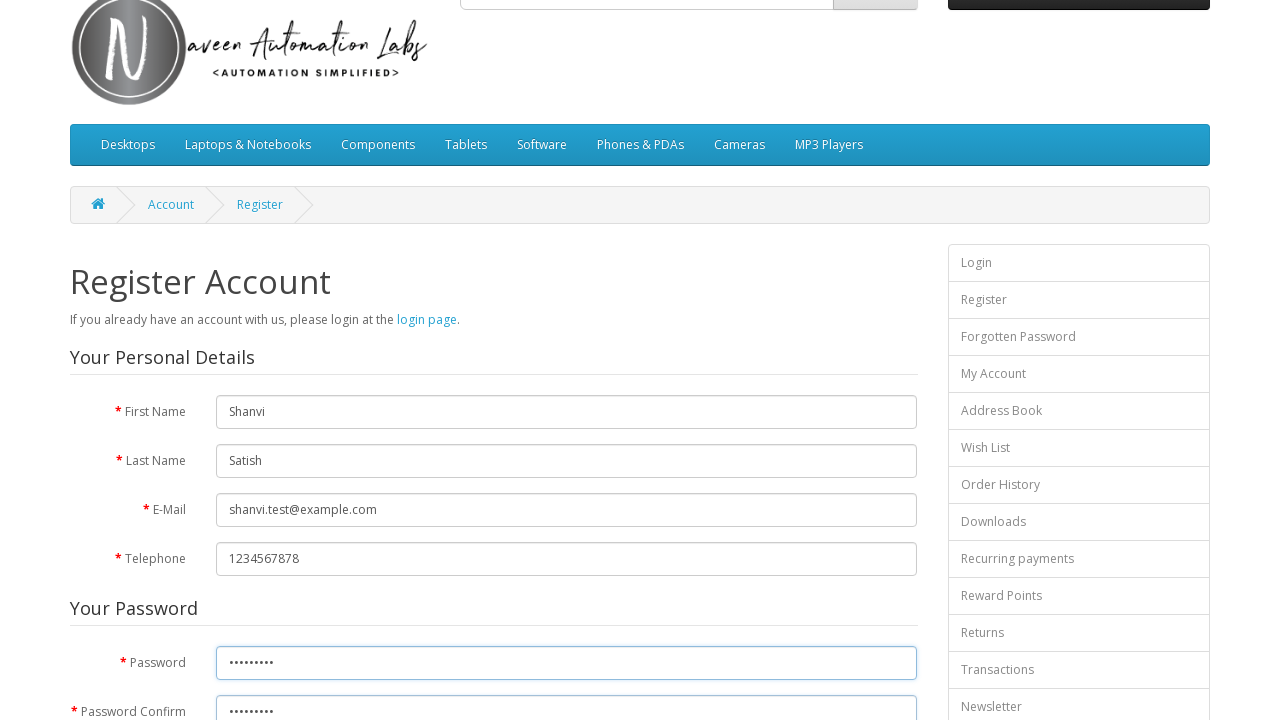

Clicked newsletter subscription option (No) at (276, 373) on xpath=//input[@value='0']
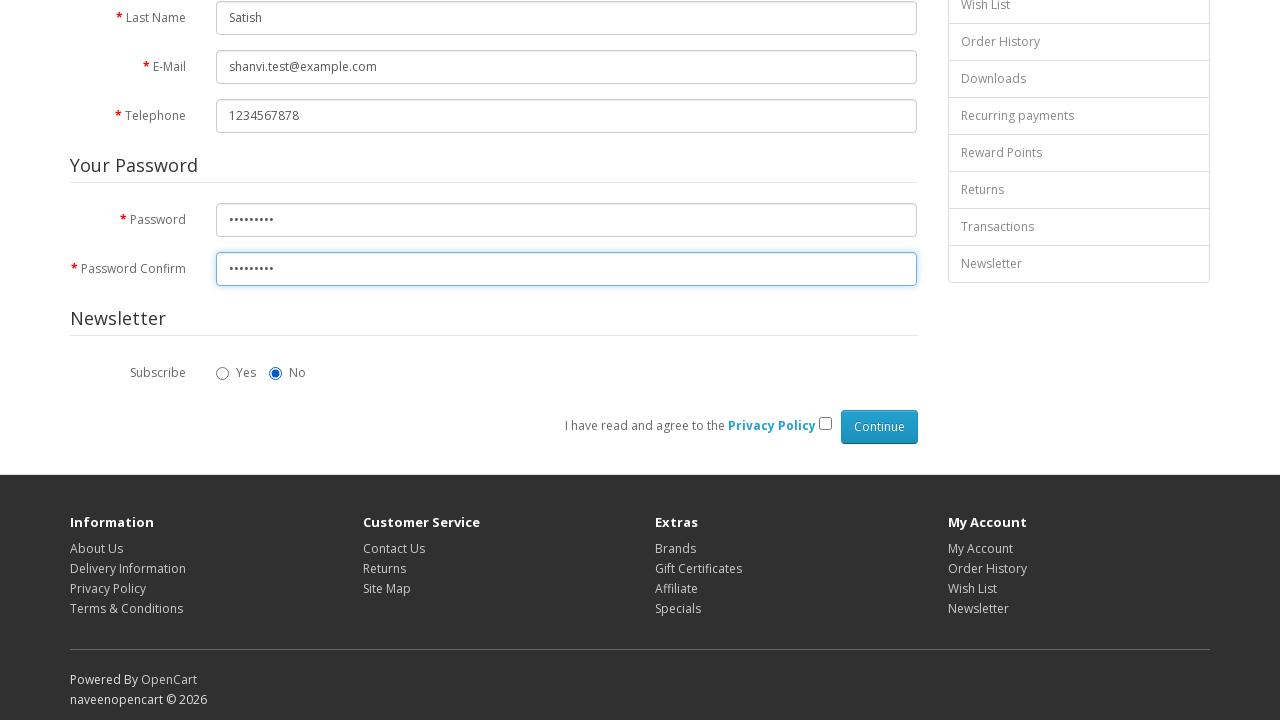

Checked privacy policy agreement at (825, 424) on input[name='agree']
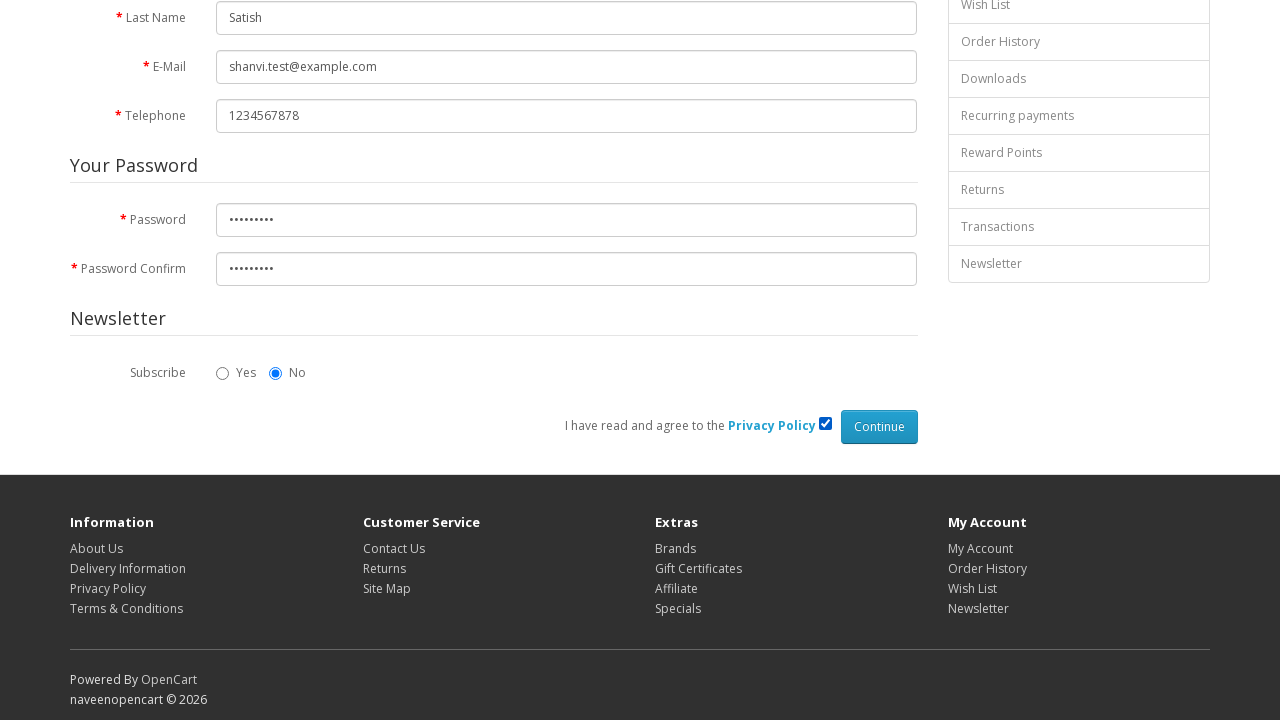

Clicked Continue button to submit registration form at (879, 427) on xpath=//input[@value='Continue']
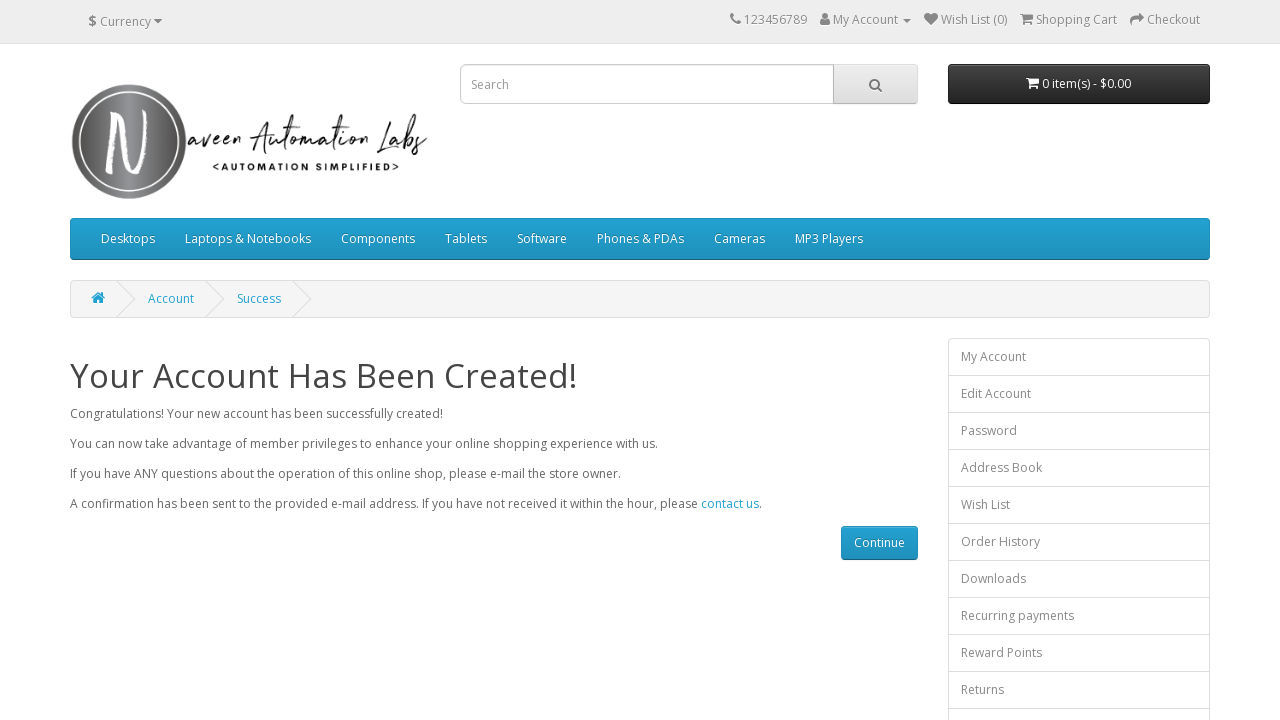

Success heading element loaded
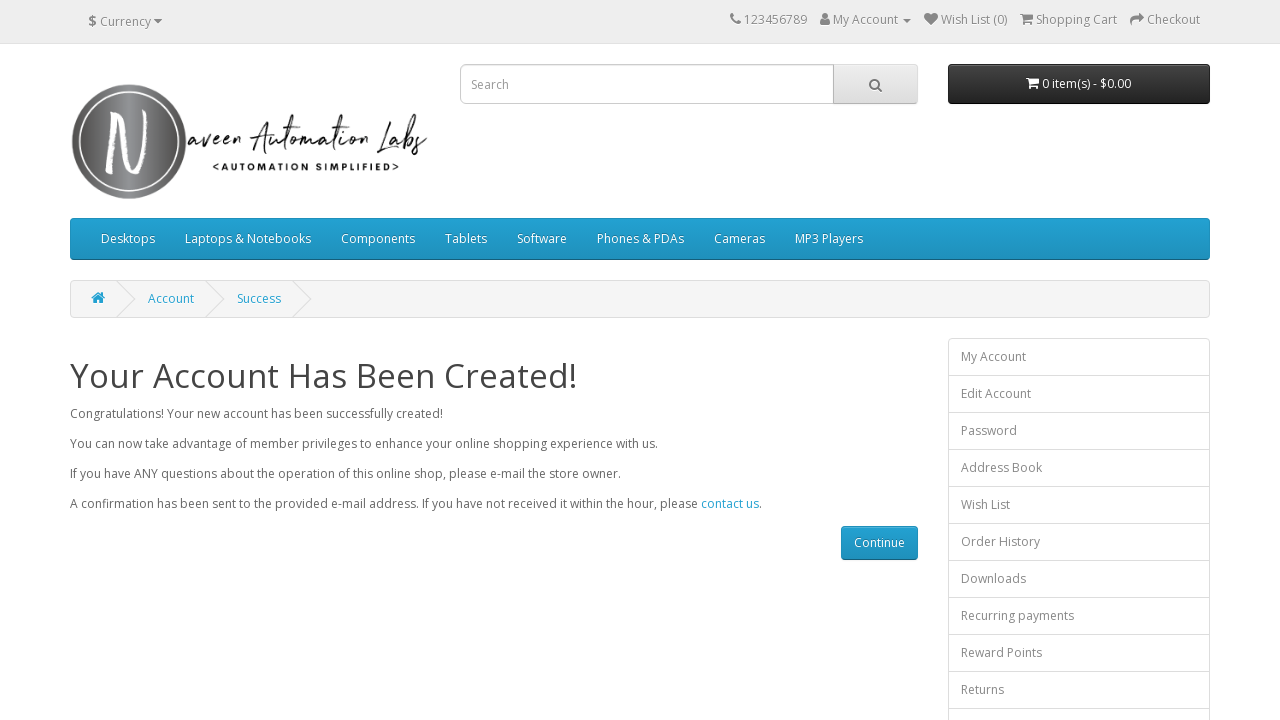

Retrieved success heading text content
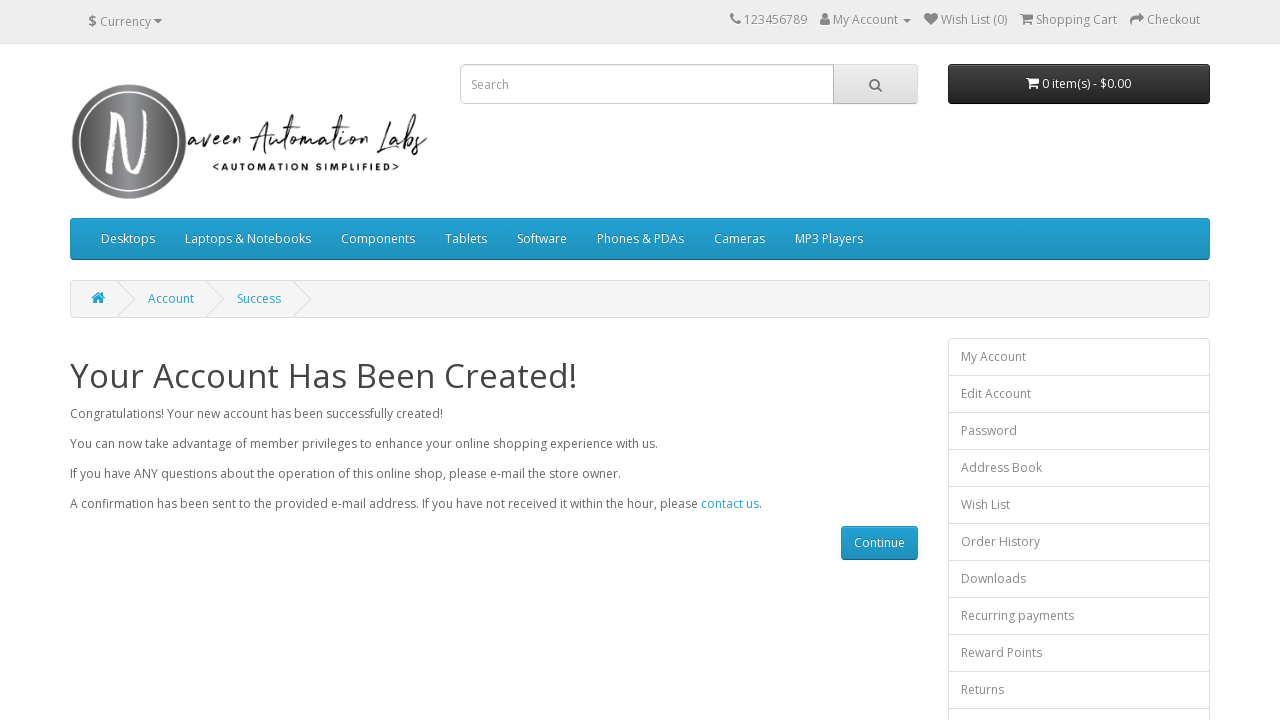

Verified account creation success message
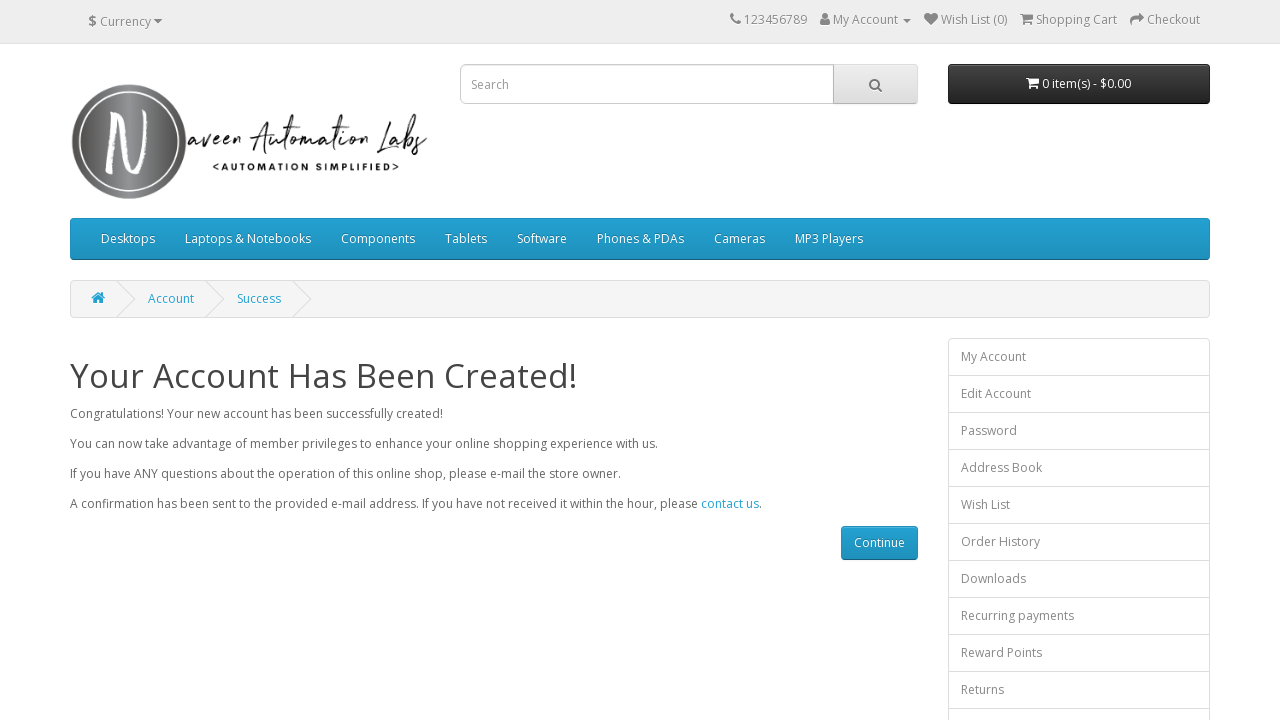

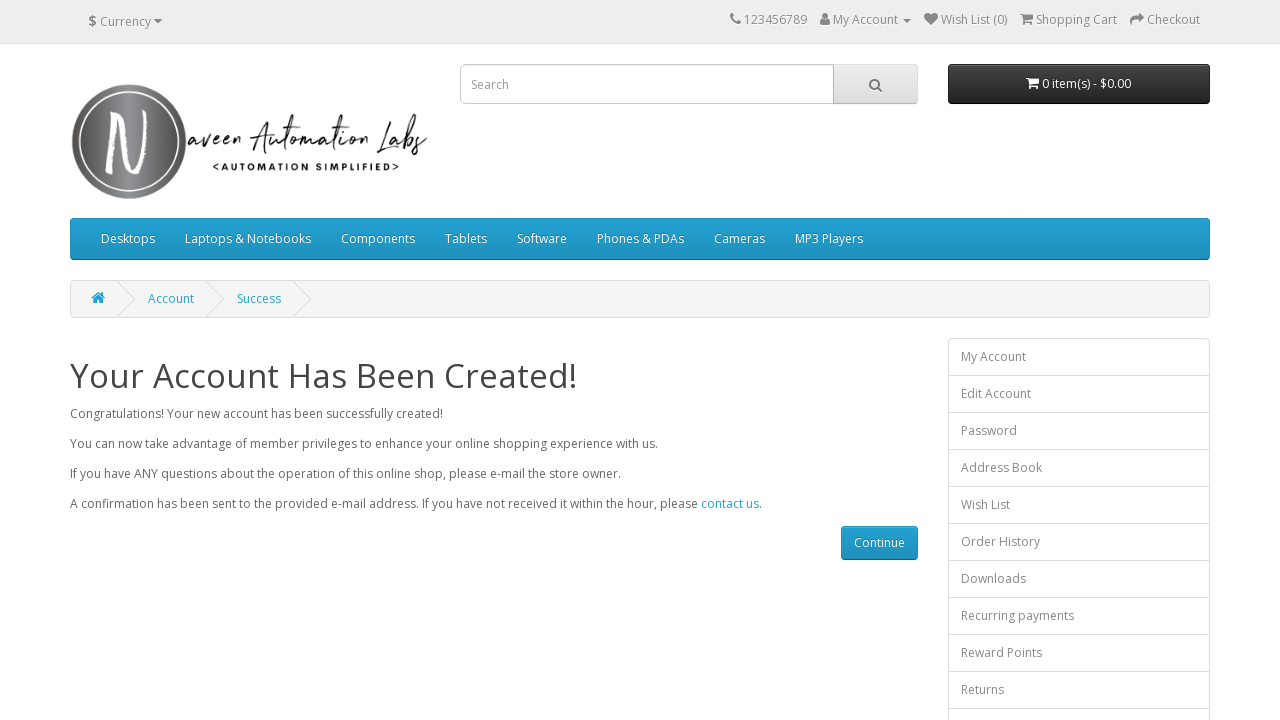